Navigates to Hotstar website and takes a screenshot of the page

Starting URL: https://www.hotstar.com/in

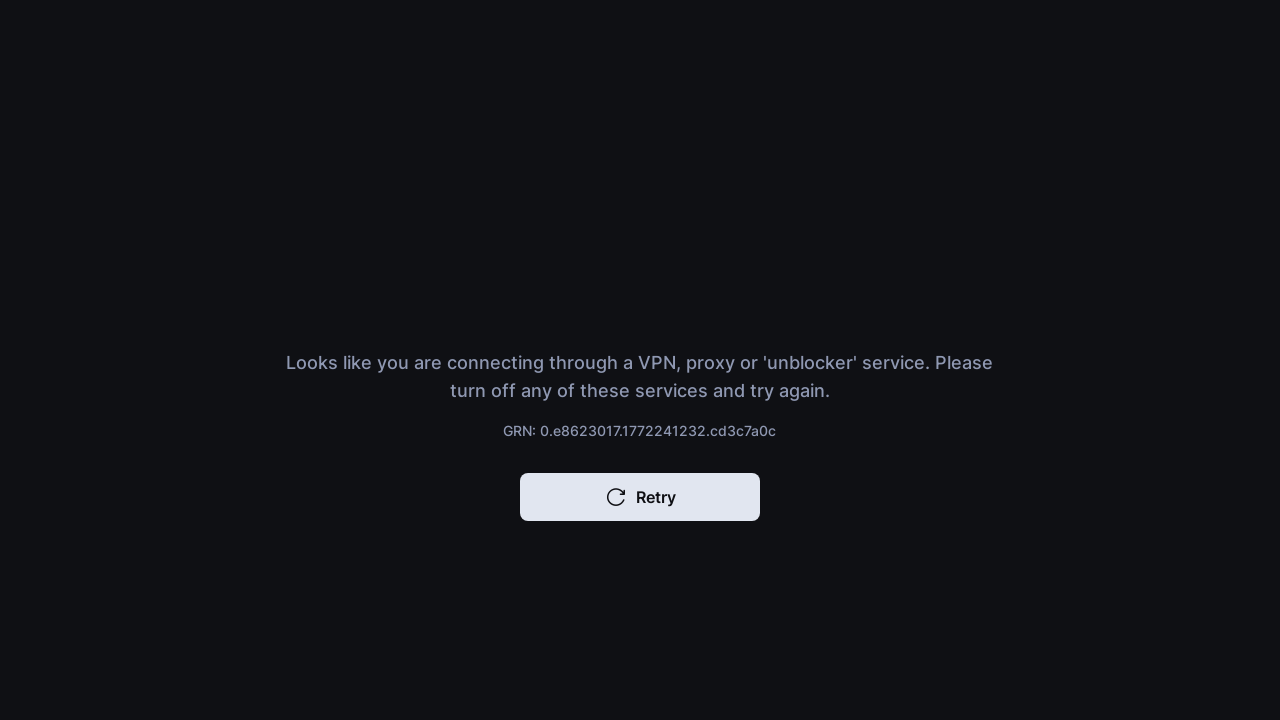

Waited for page to fully load (networkidle state)
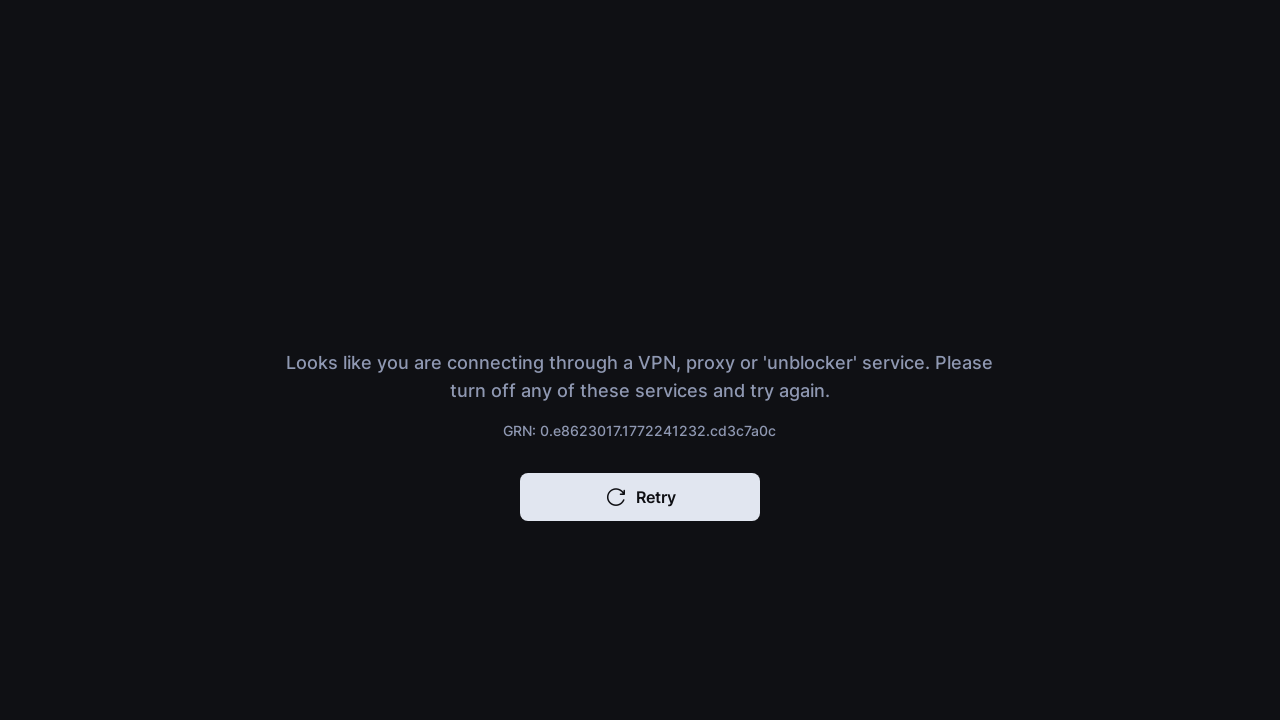

Took screenshot of Hotstar website homepage
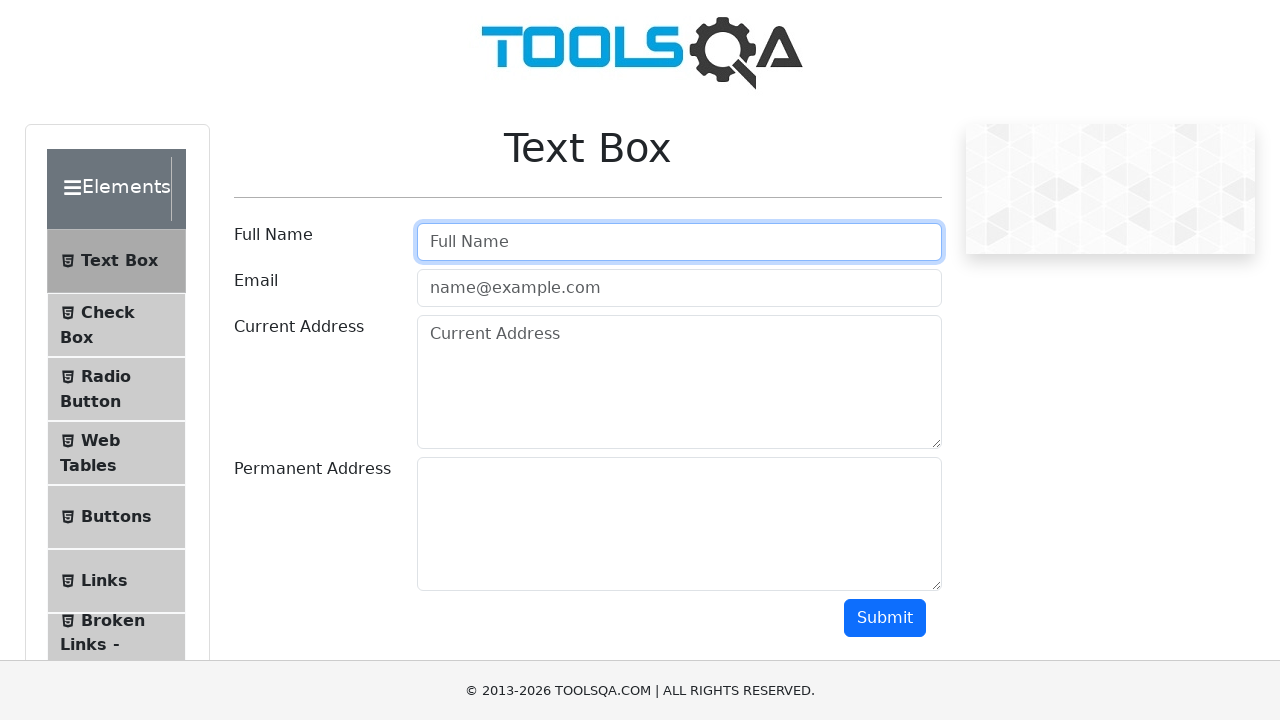

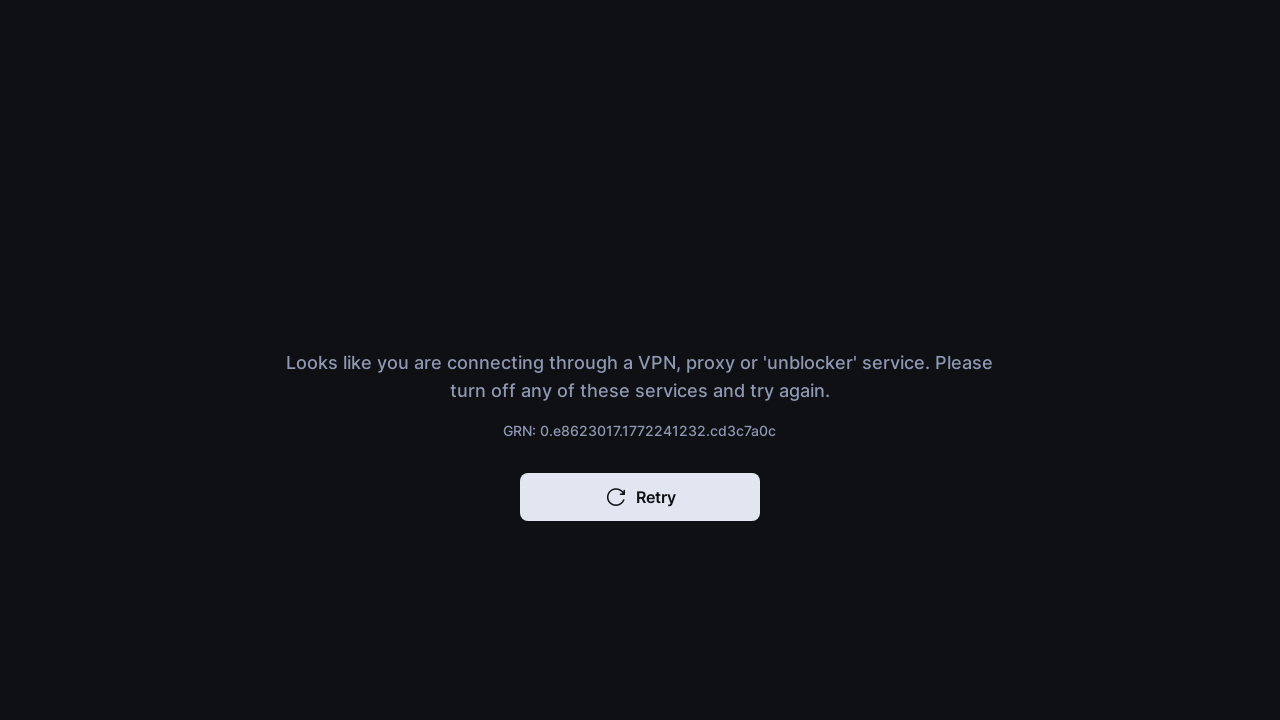